Tests JavaScript alert/prompt handling by clicking a button that triggers a prompt dialog, entering text into it, and accepting the dialog.

Starting URL: https://echoecho.com/javascript4.htm

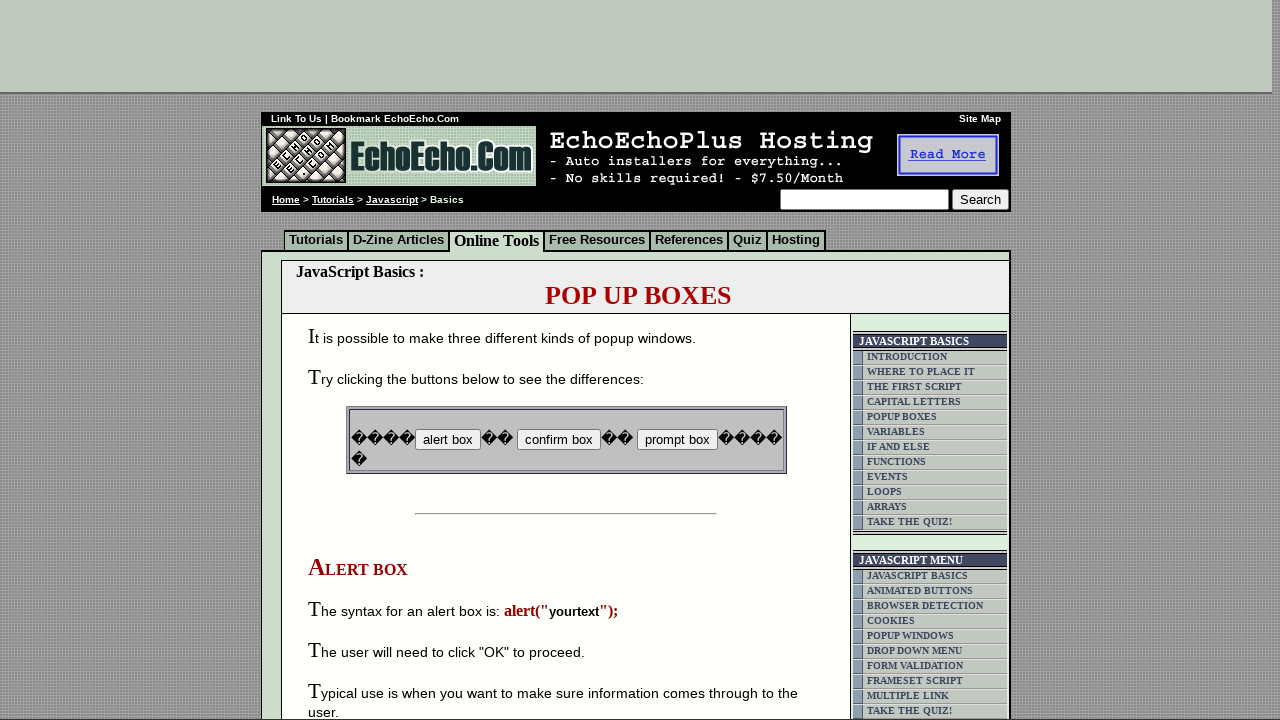

Registered dialog handler to accept prompts with text 'ABCD'
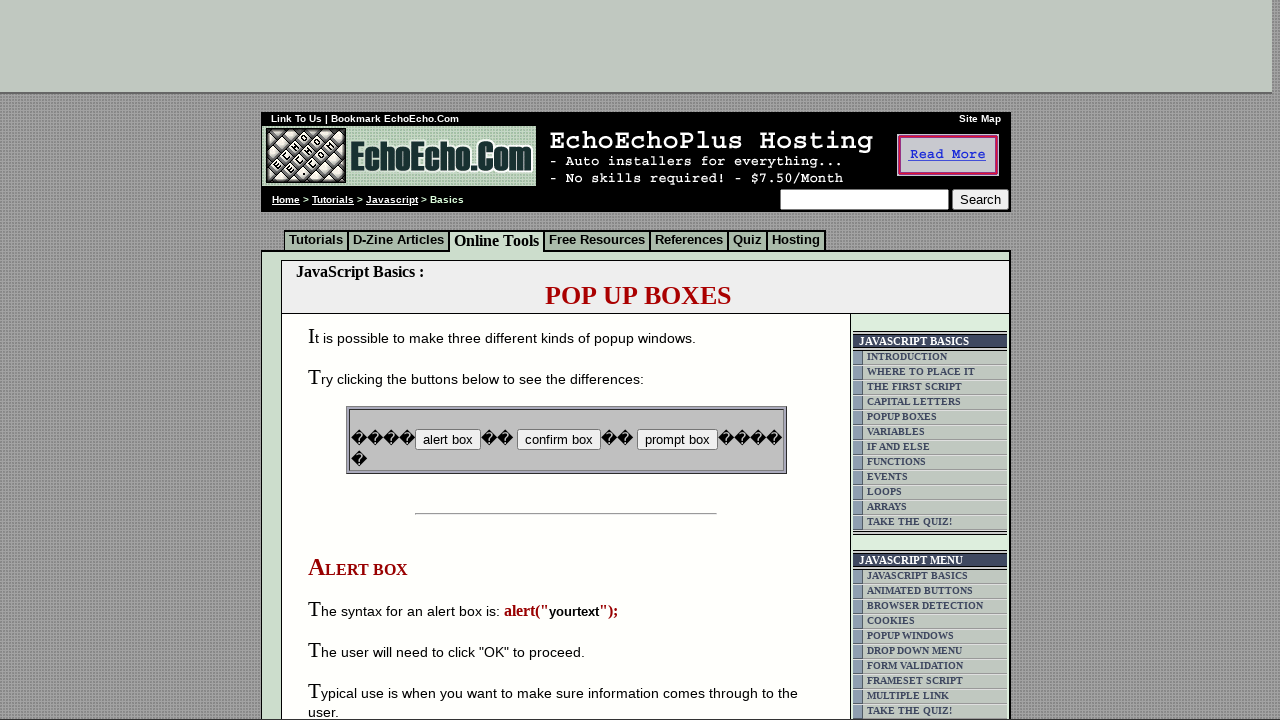

Clicked button to trigger prompt dialog at (558, 440) on input[name='B2']
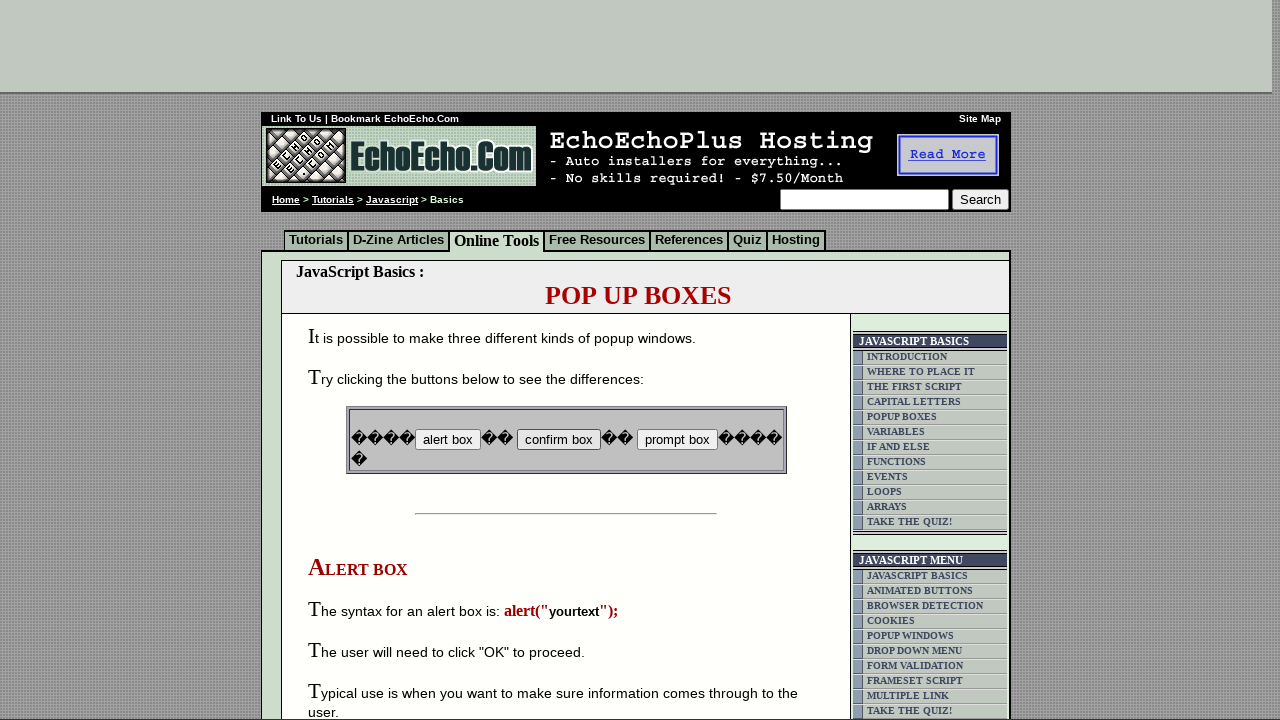

Waited 500ms for dialog handling to complete
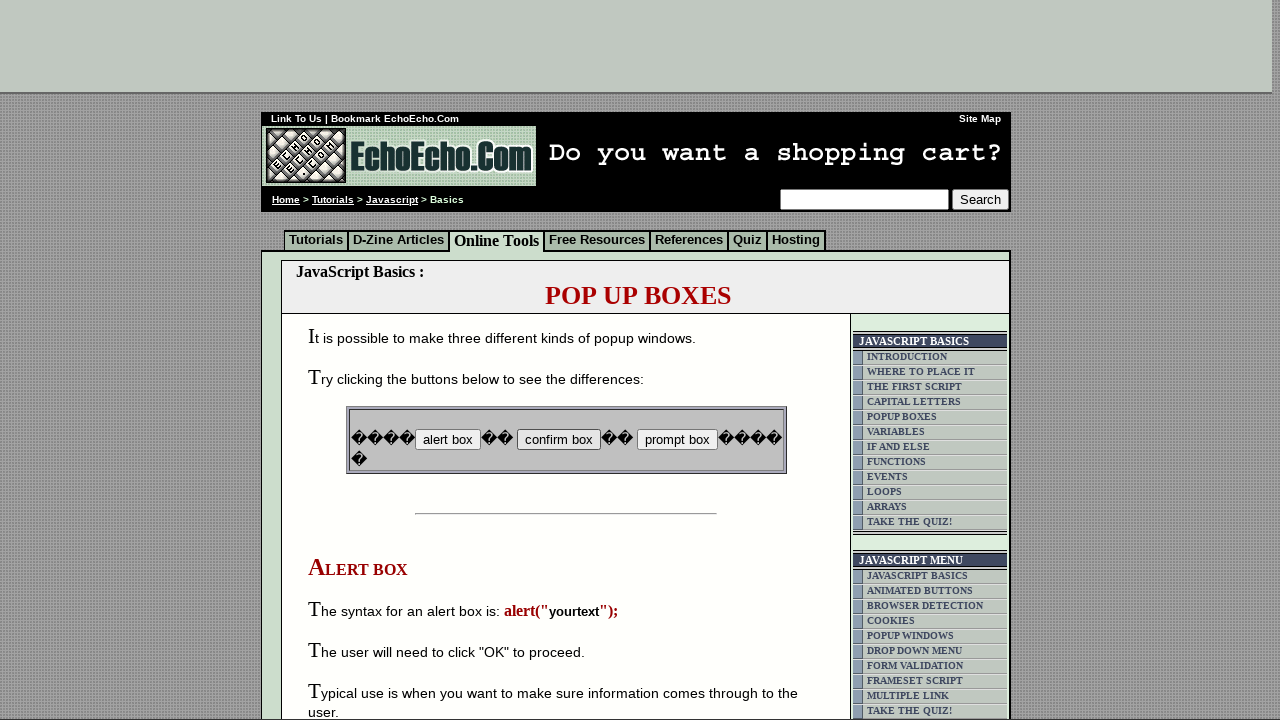

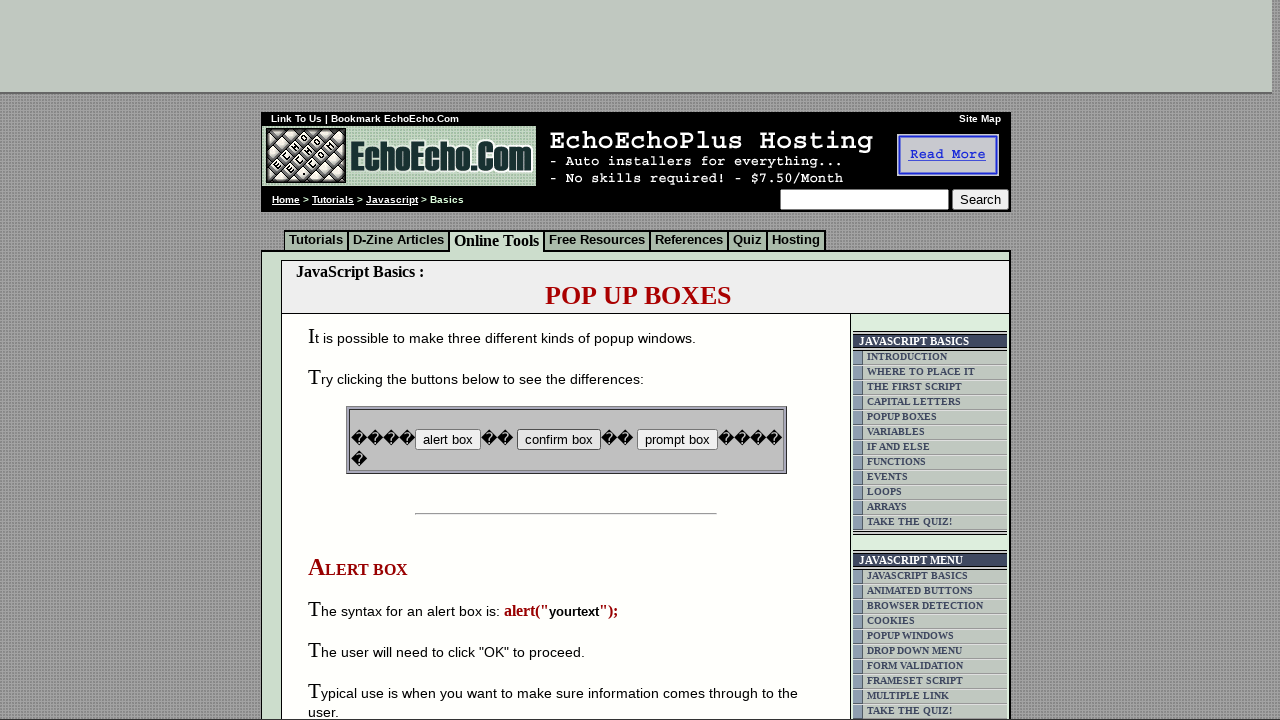